Tests multi-select dropdown functionality by selecting multiple automobile options (Motorcycle, SUV, Sedan) and then deselecting them using deselect by visible text and deselect all methods

Starting URL: https://grotechminds.com/multiple-select/?automobiles=motorcycle

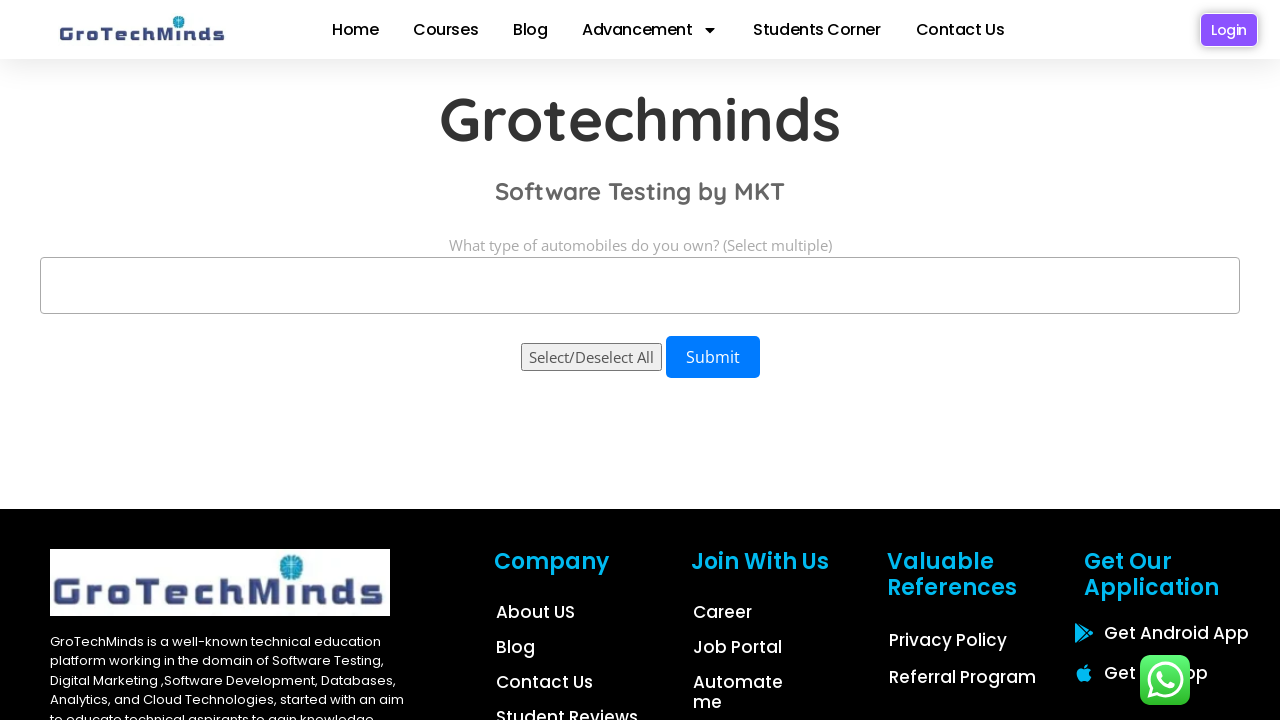

Located multi-select dropdown element for automobiles
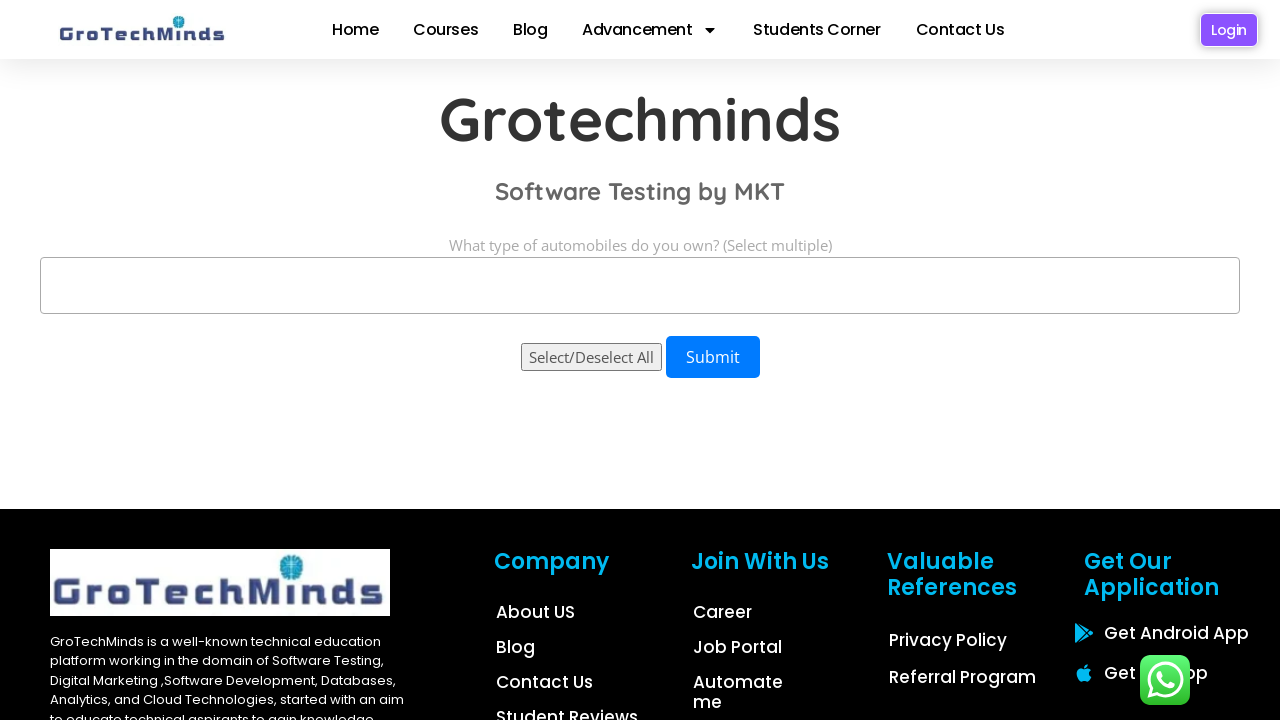

Selected Motorcycle option from multi-select dropdown on select#automobiles
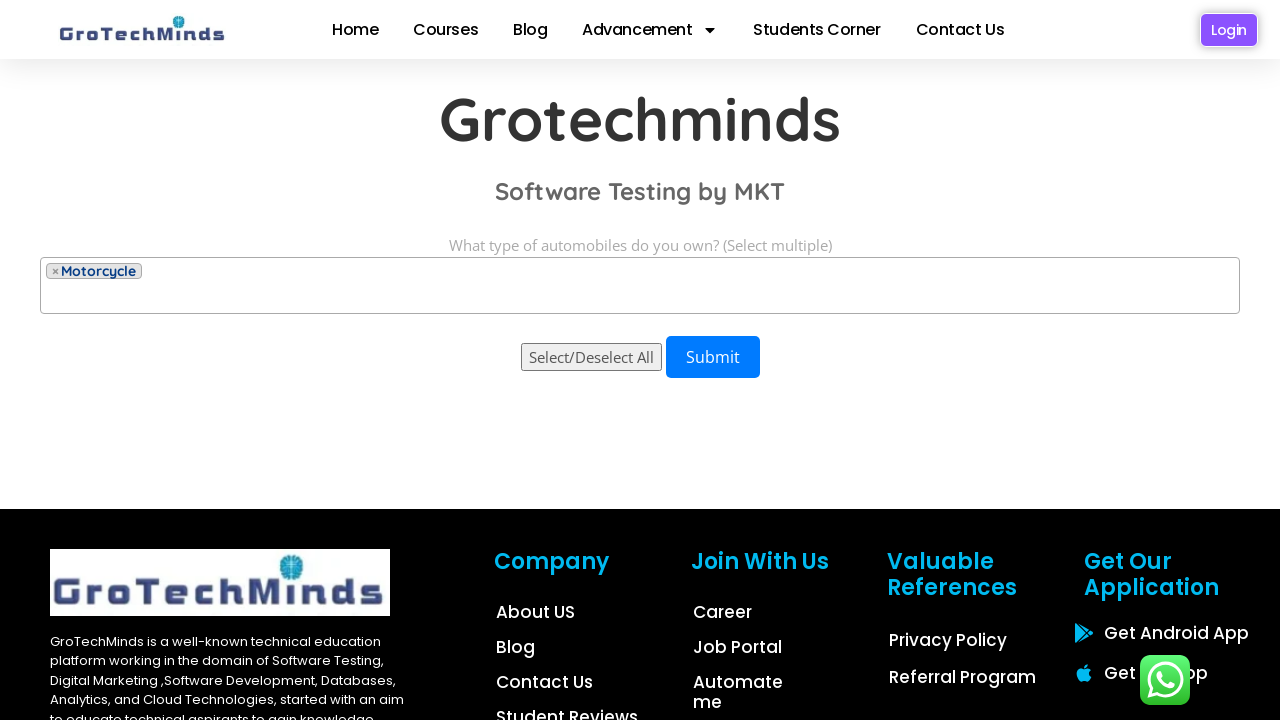

Selected SUV option from multi-select dropdown on select#automobiles
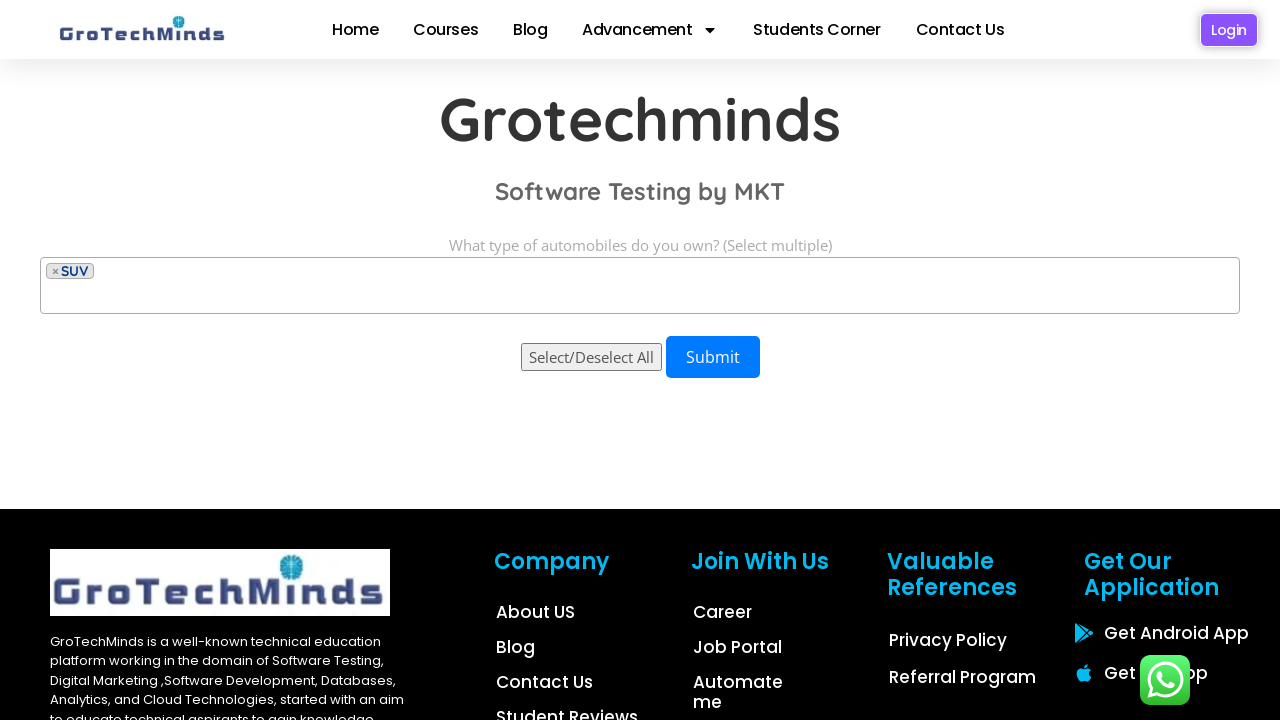

Selected Sedan option from multi-select dropdown on select#automobiles
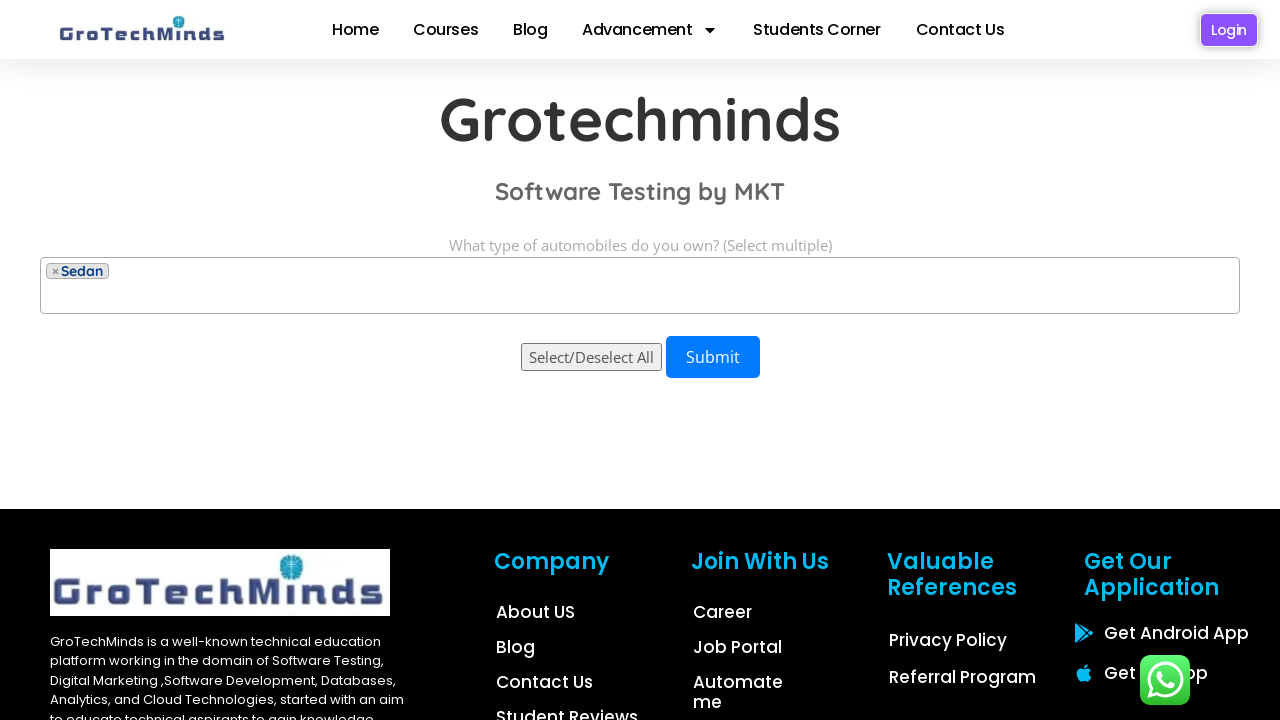

Deselected Motorcycle by keeping only SUV and Sedan selected on select#automobiles
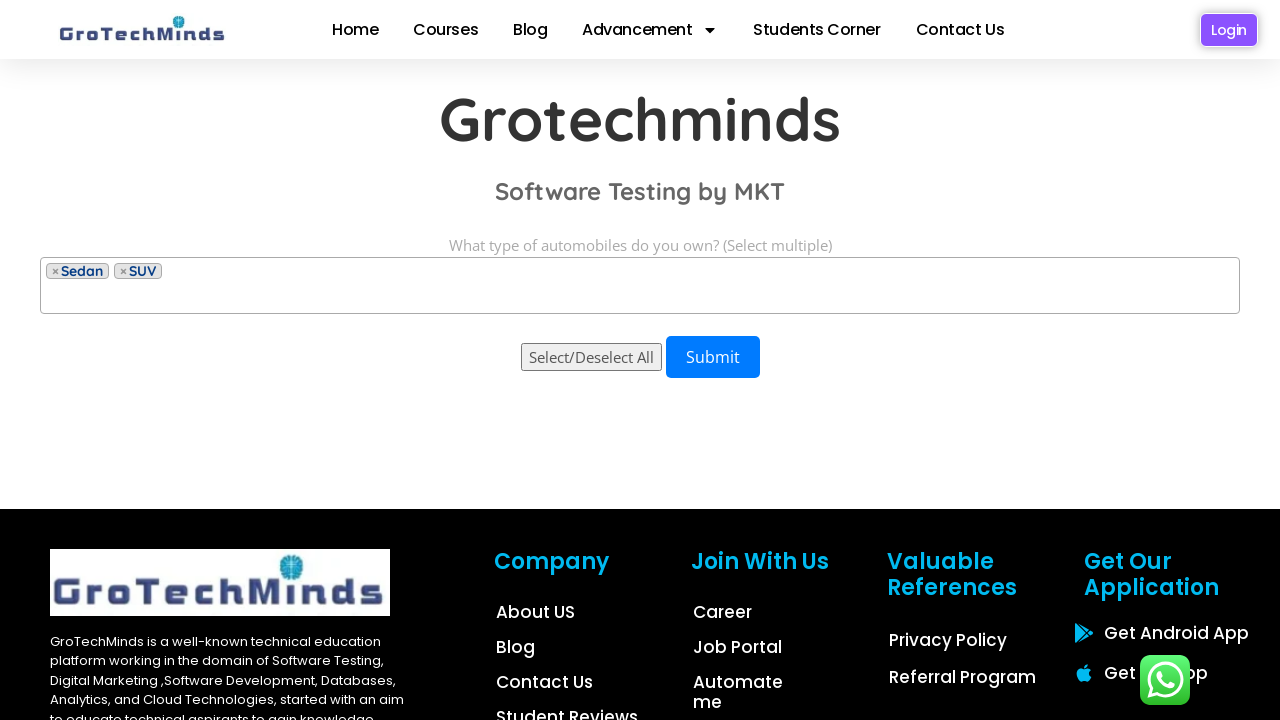

Deselected all options from multi-select dropdown on select#automobiles
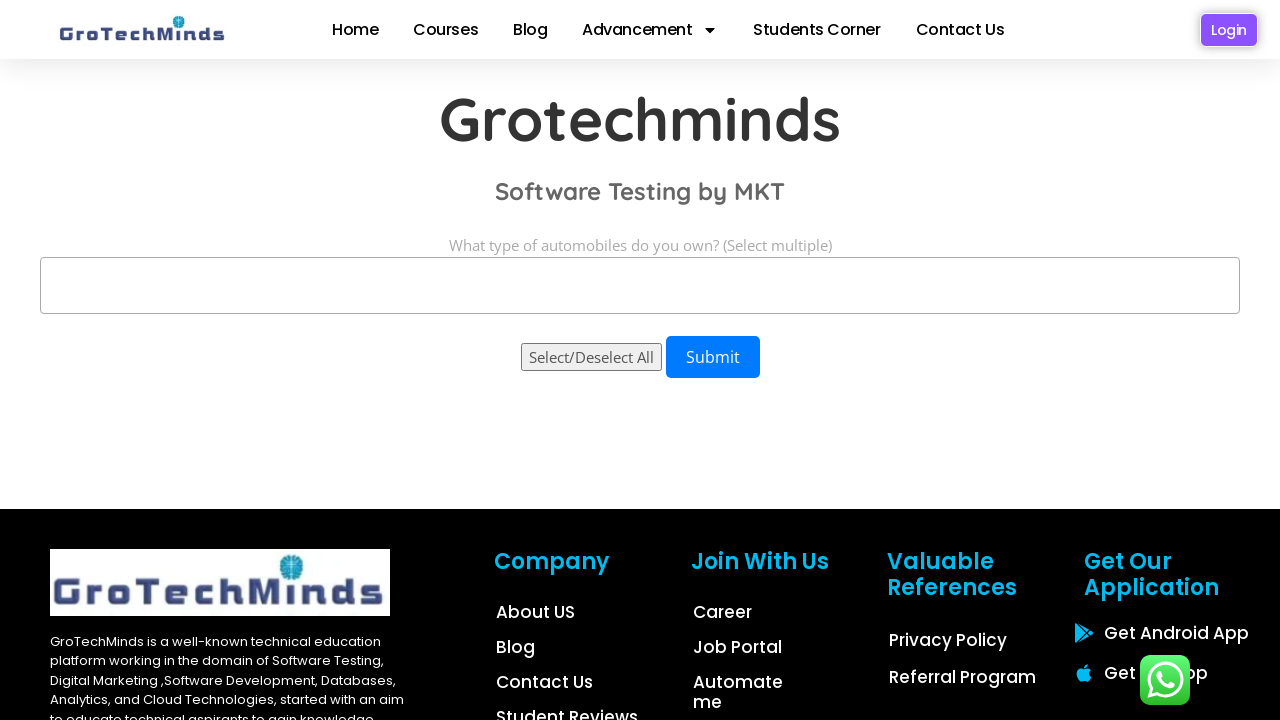

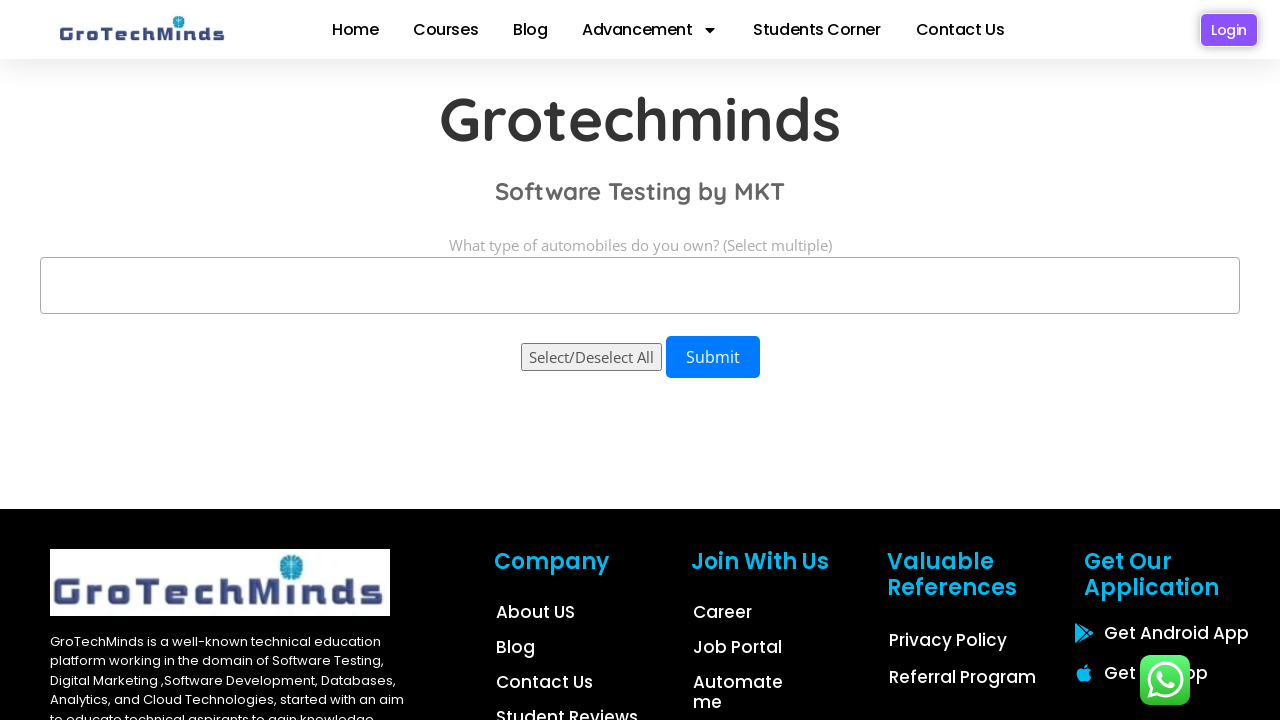